Tests dropdown selection functionality on OrangeHRM trial form by selecting a value from the Industry dropdown without using Select class

Starting URL: https://www.orangehrm.com/orangehrm-30-day-trial/

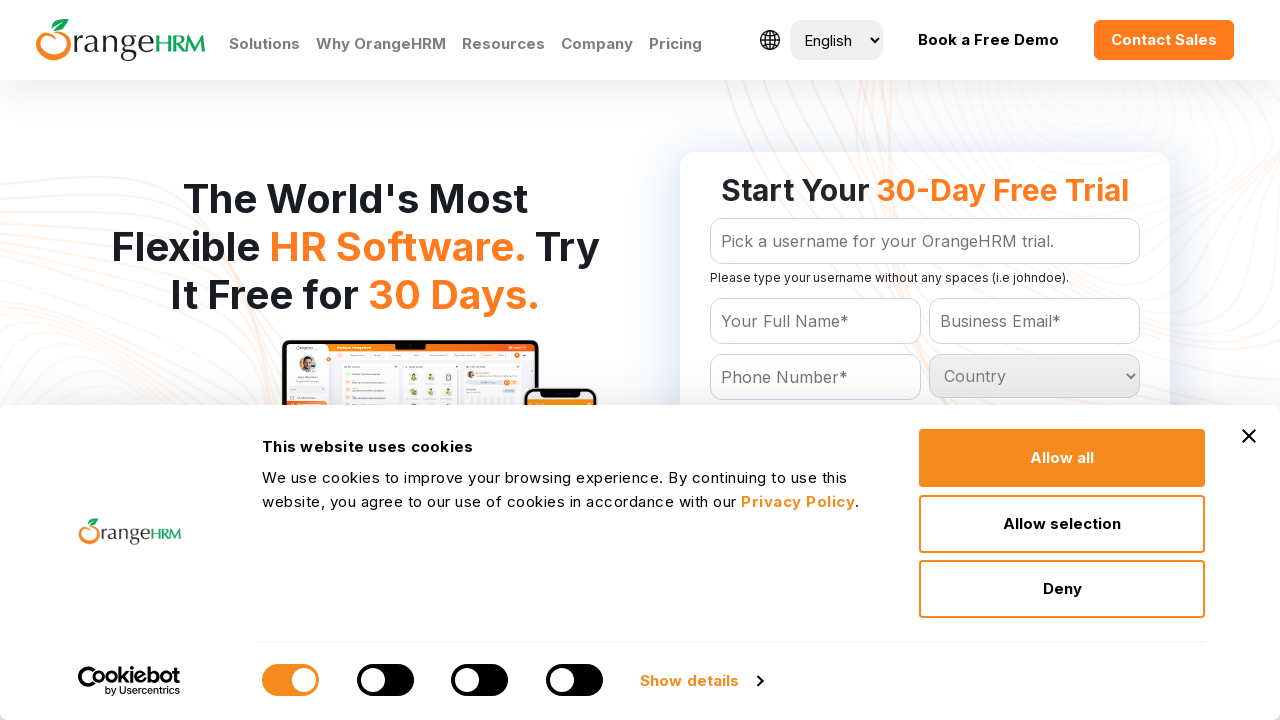

Located all options in the Industry dropdown
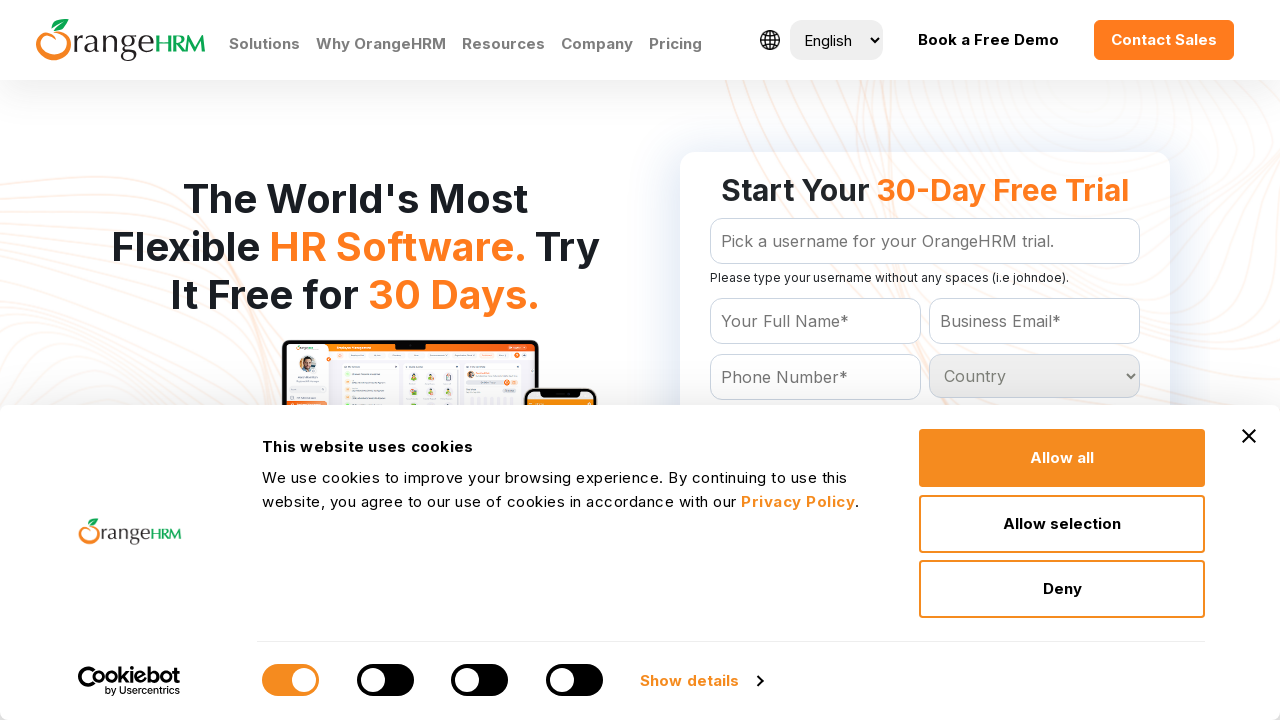

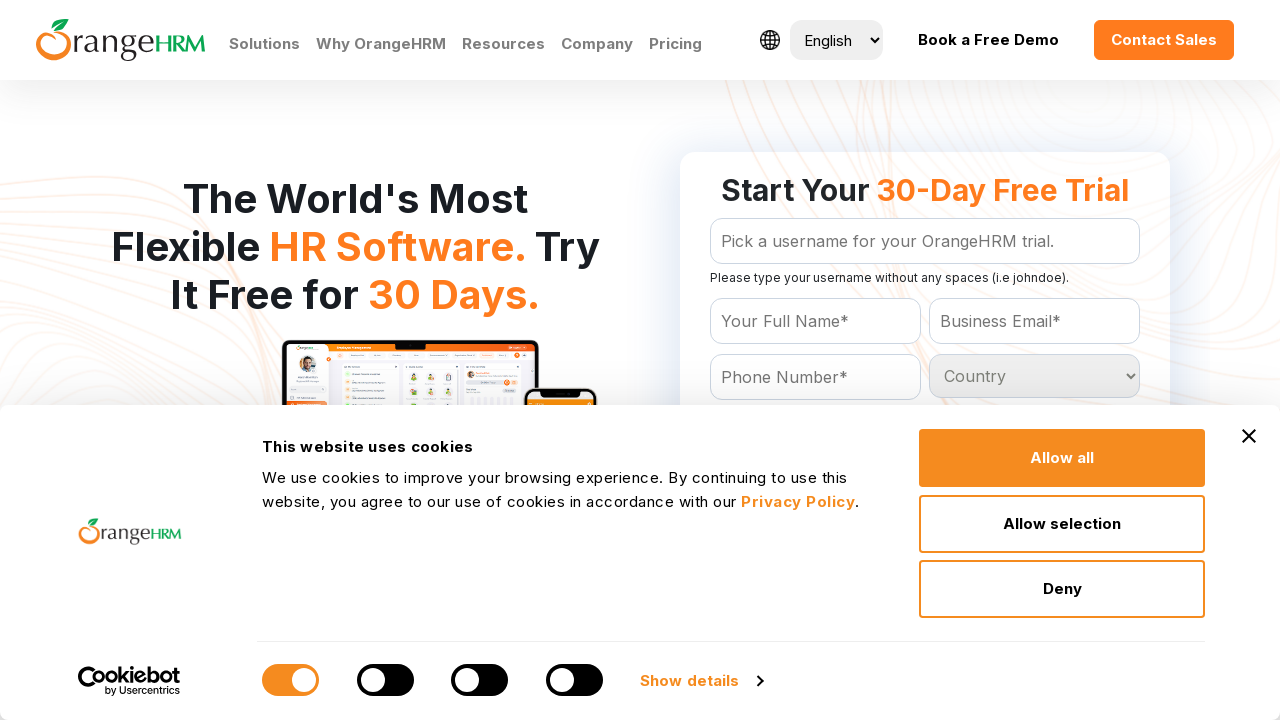